Verifies that the page has a title containing the expected Vietnamese text about automation test learning materials

Starting URL: https://material.playwrightvn.com/

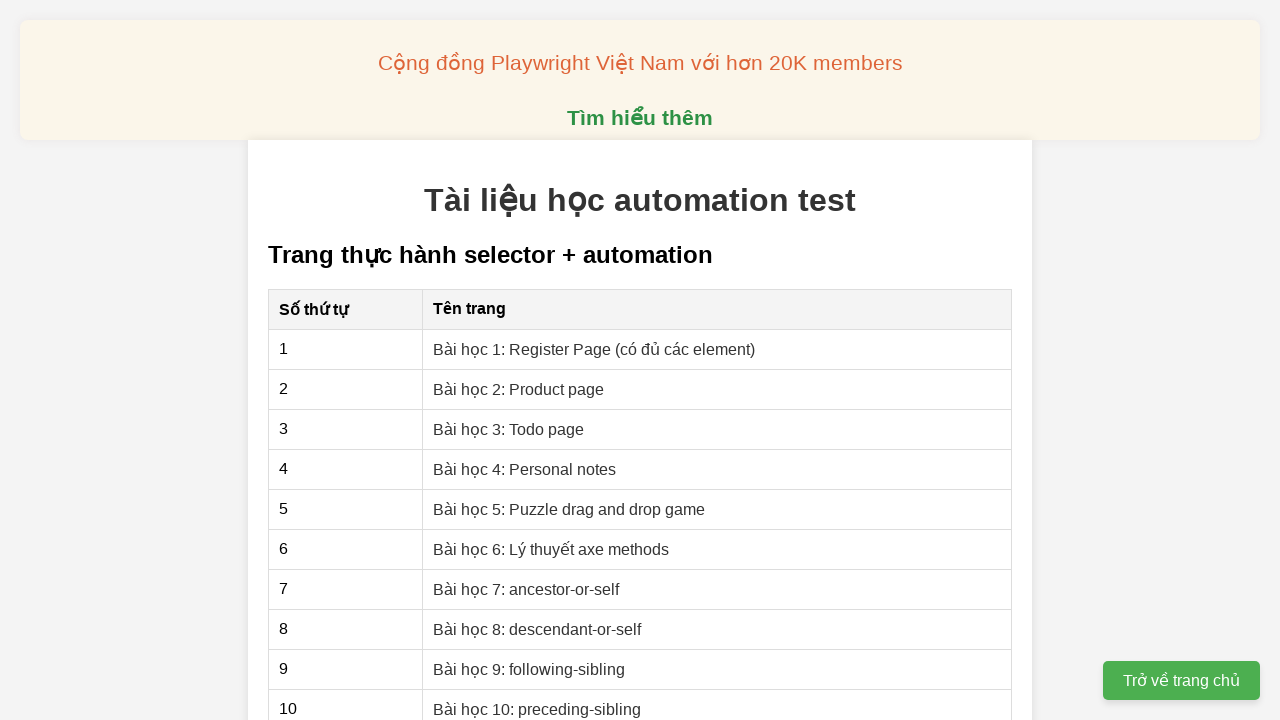

Navigated to https://material.playwrightvn.com/
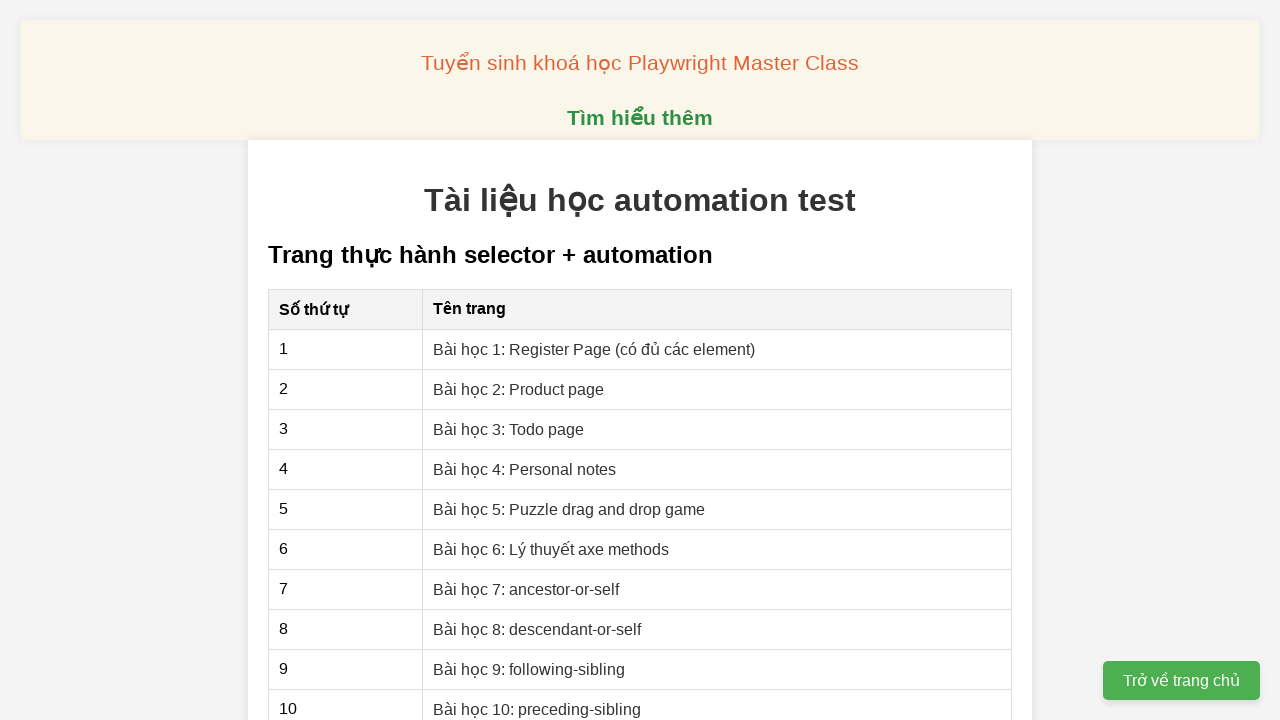

Verified page title contains 'Tài liệu học automation test'
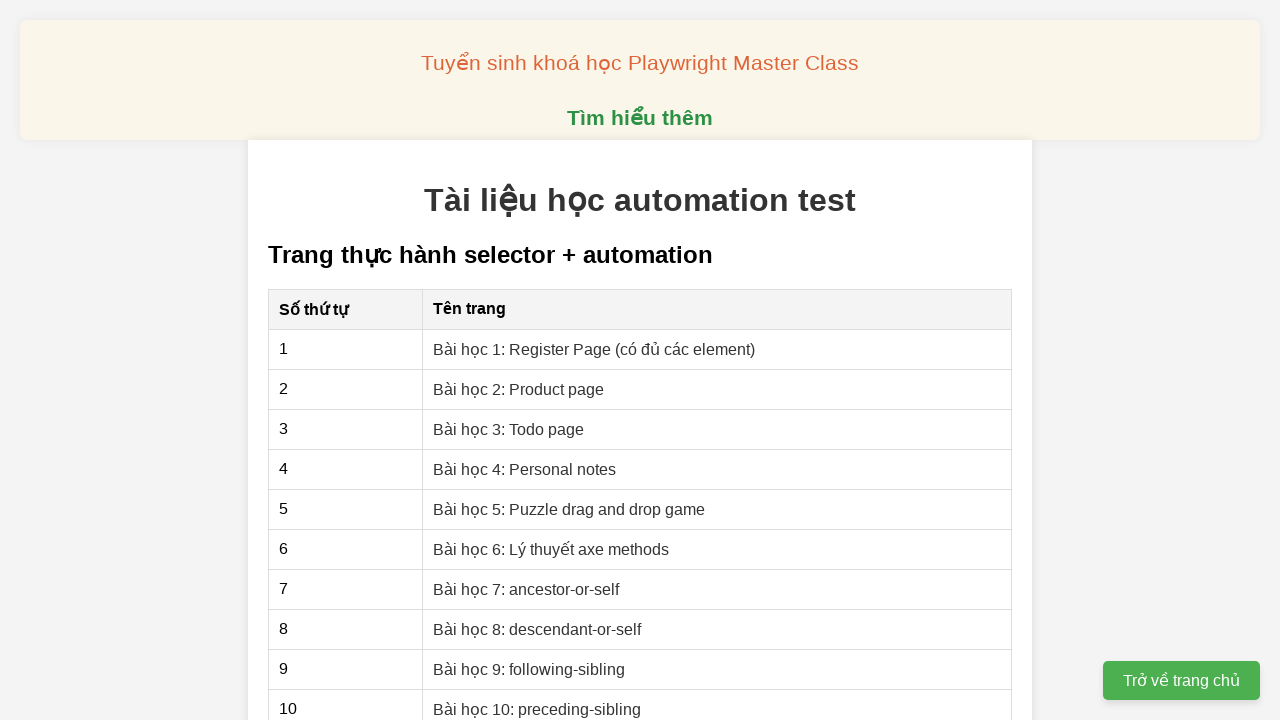

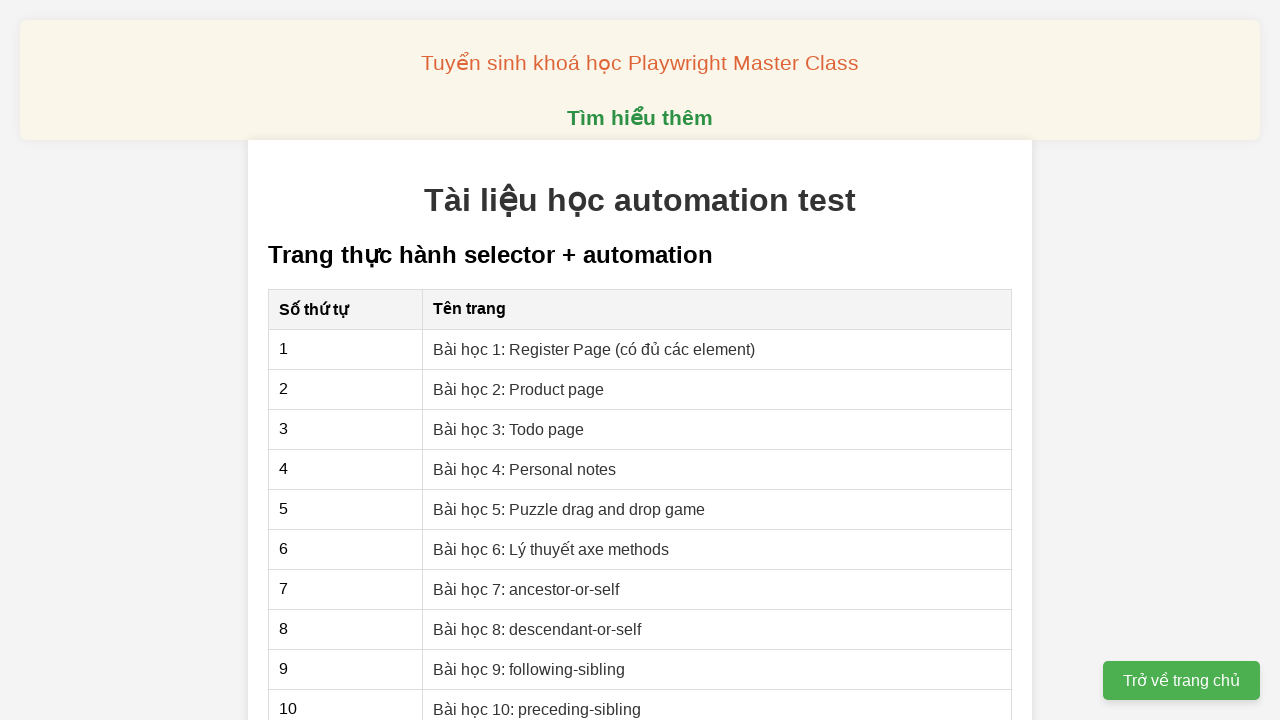